Tests filling out an automation practice form with personal information including first name, last name, gender selection, date of birth, and mobile number.

Starting URL: https://app.cloudqa.io/Home/AutomationPracticeForm

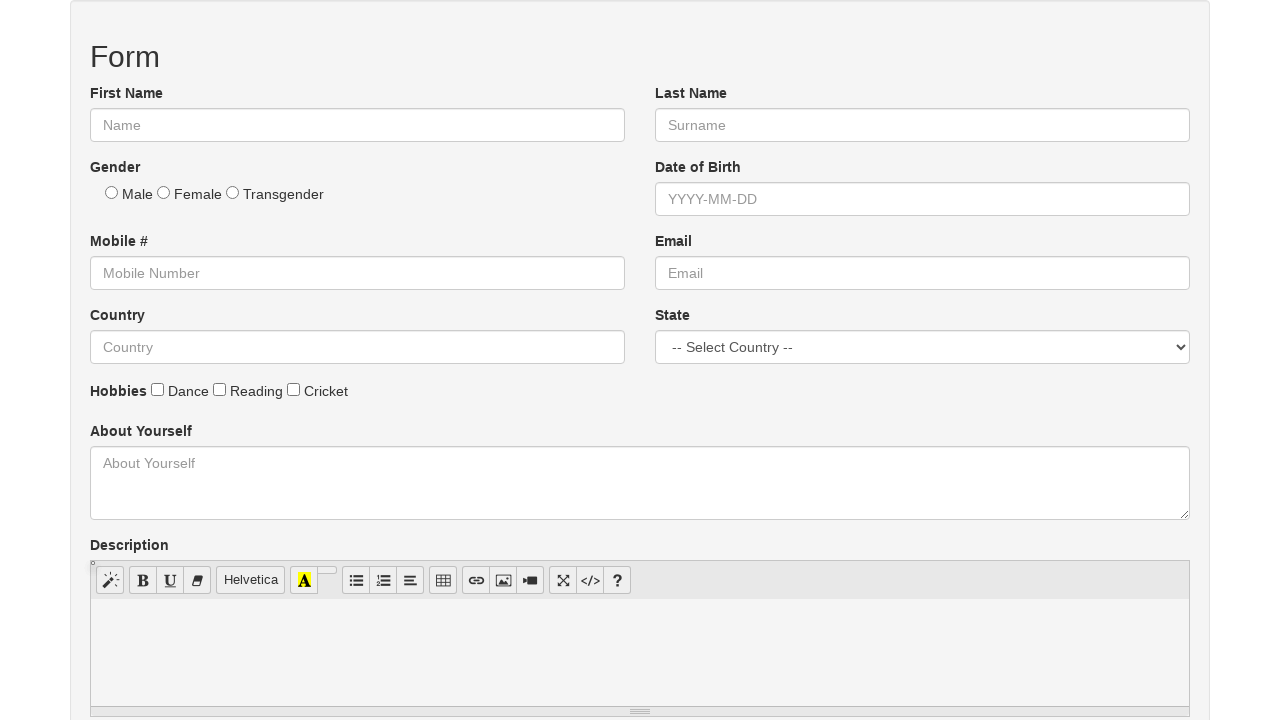

Filled first name field with 'shivam' on #fname
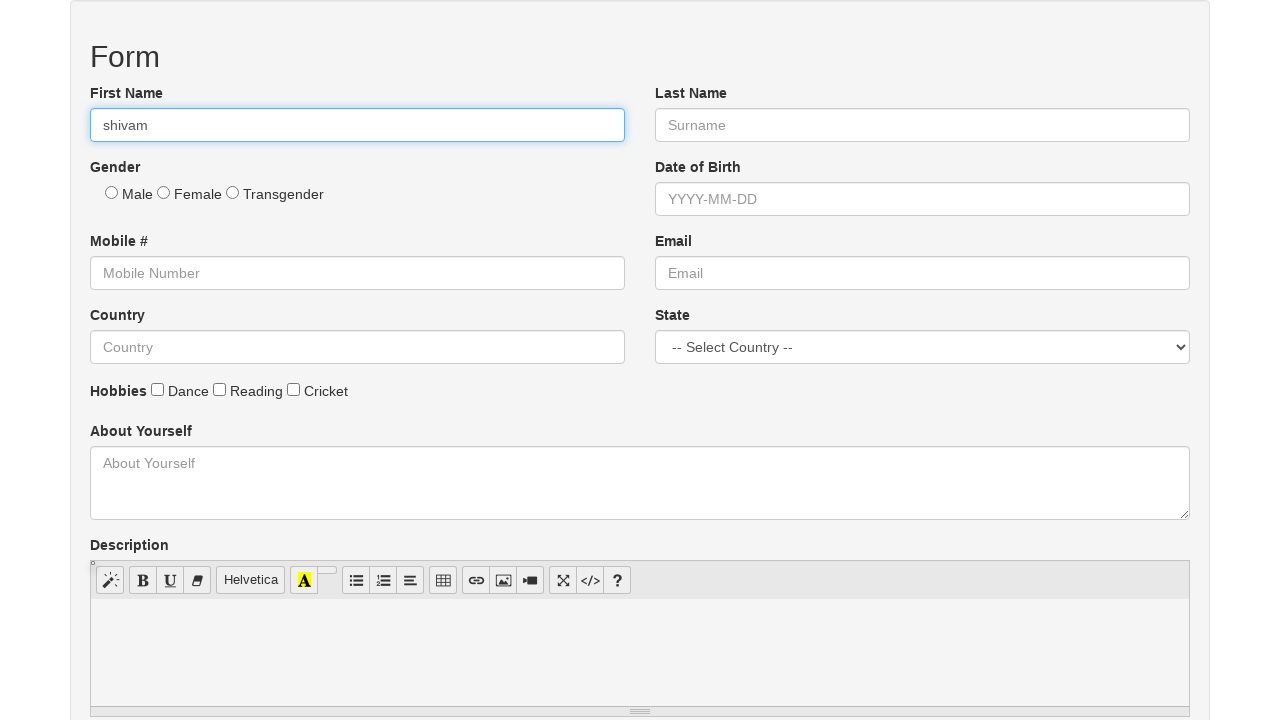

Filled last name field with 'rai' on #lname
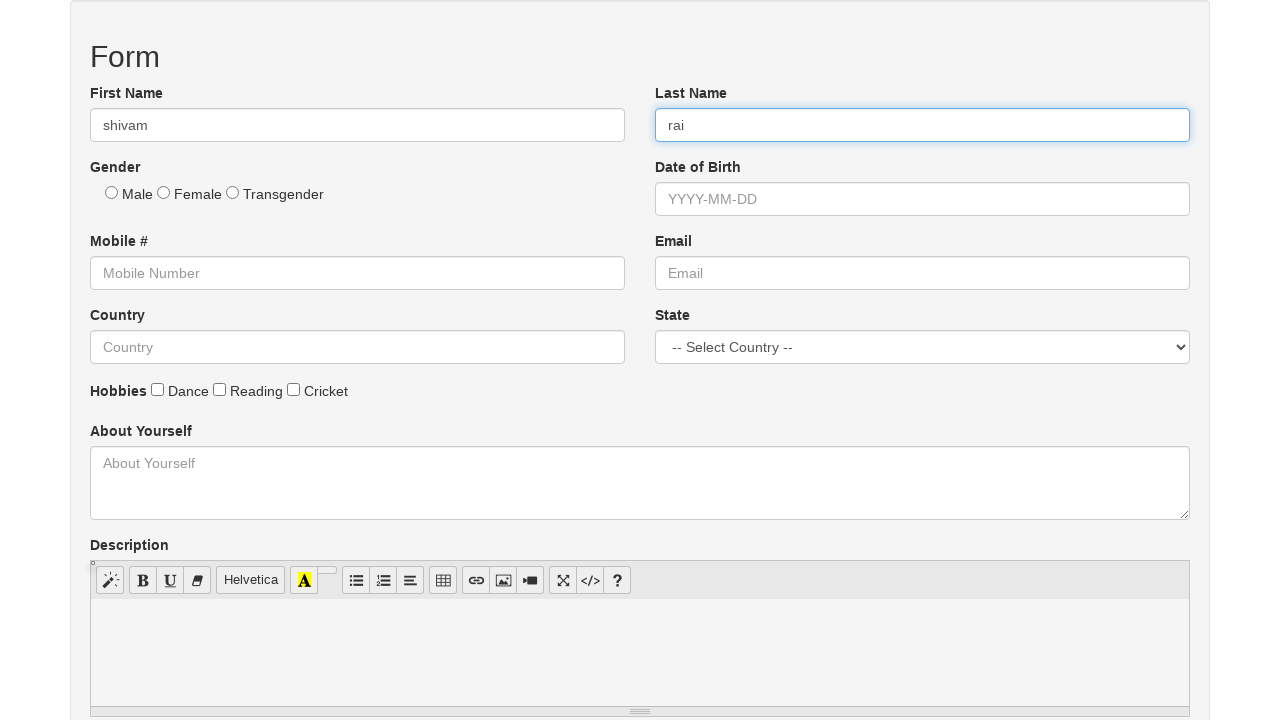

Selected male gender option at (112, 192) on #male
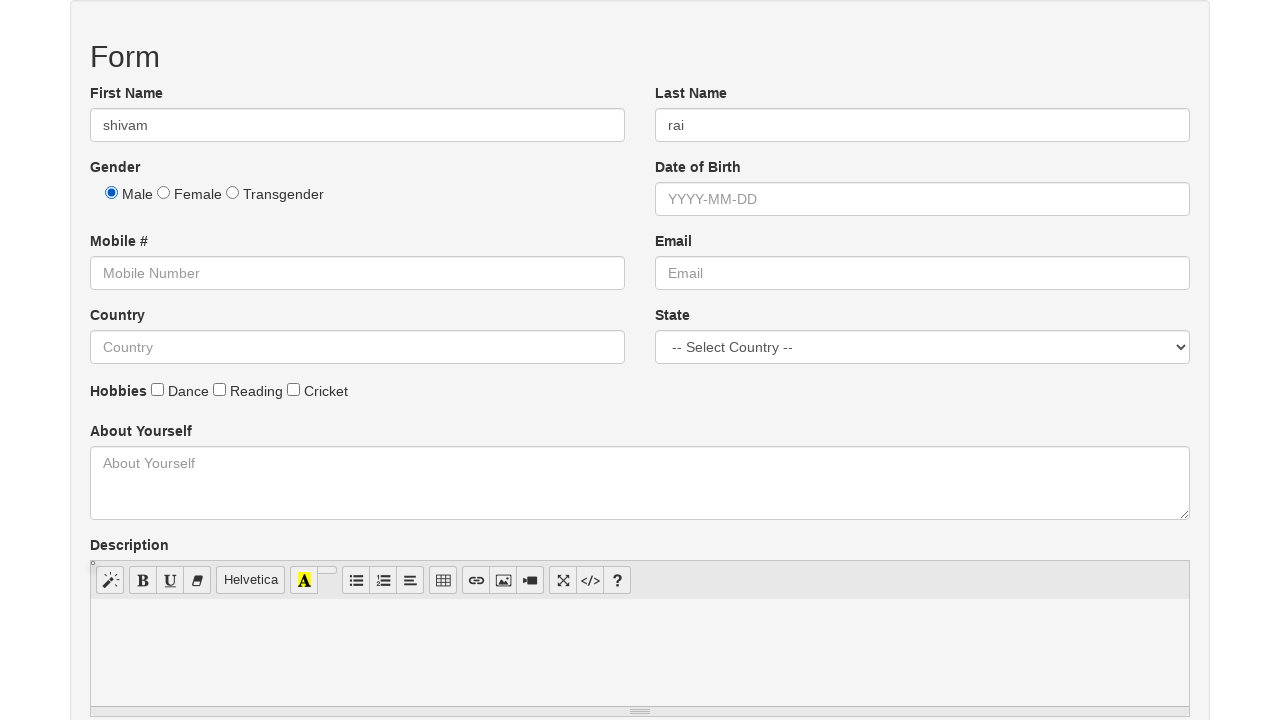

Filled date of birth field with '1995-06-15' on #dob
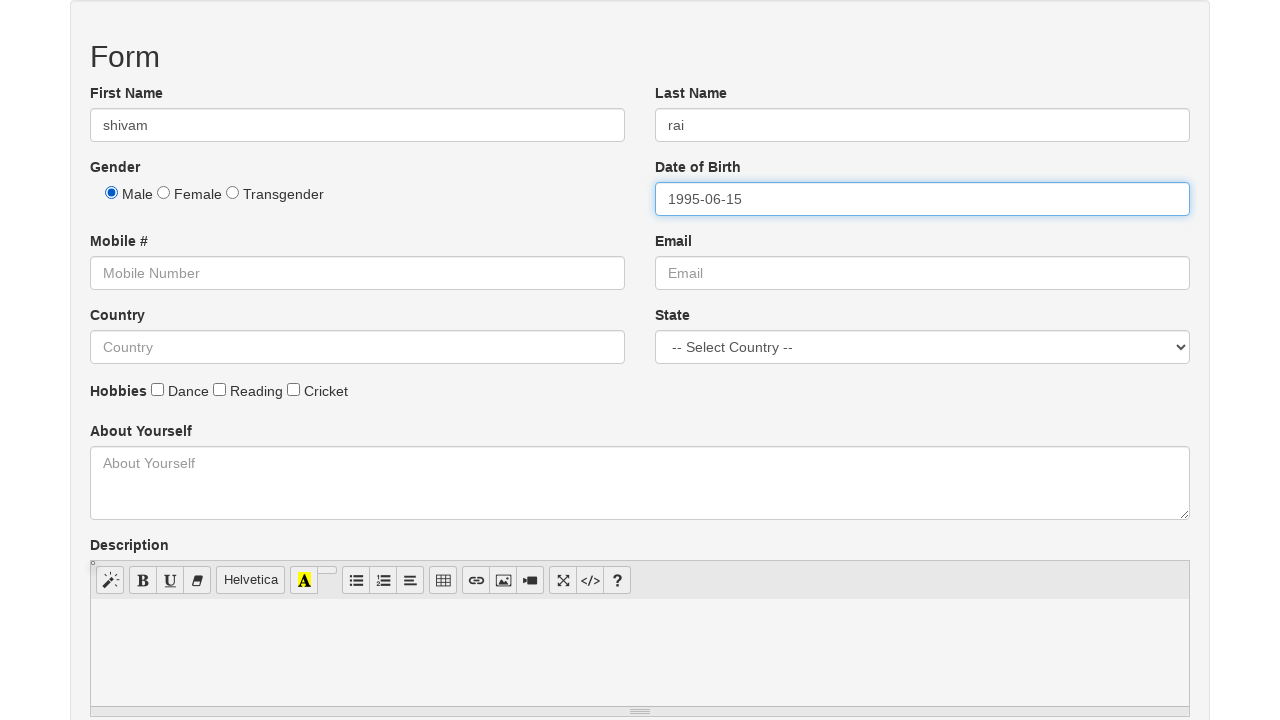

Filled mobile number field with '9876543210' on #mobile
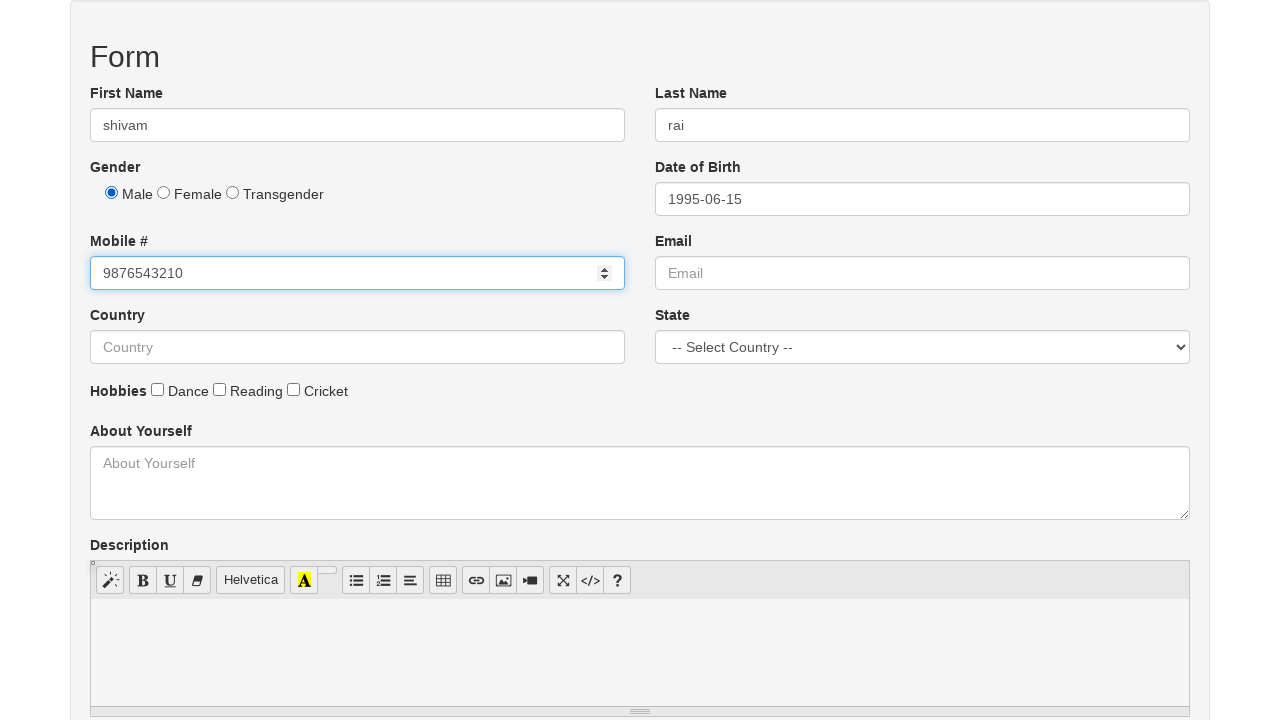

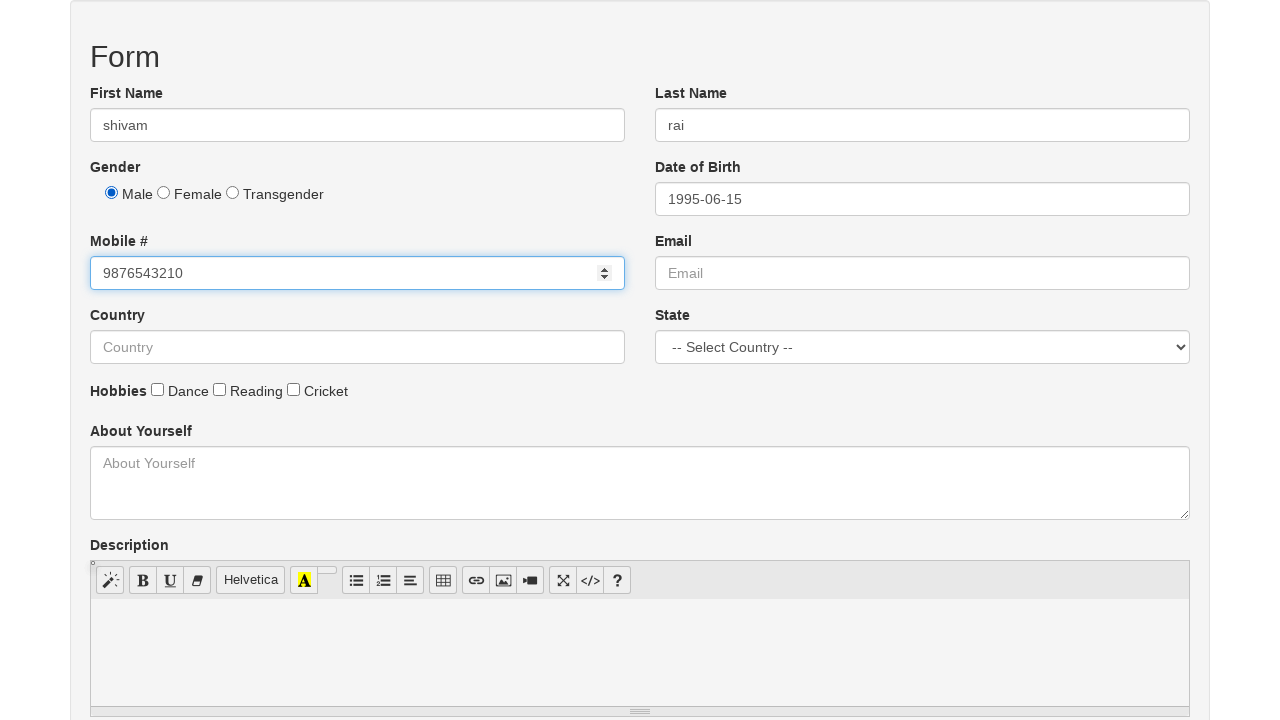